Tests the Add/Remove Elements functionality on HeroKuapp by clicking the Add Element button and verifying that a Delete button appears.

Starting URL: http://the-internet.herokuapp.com/add_remove_elements/

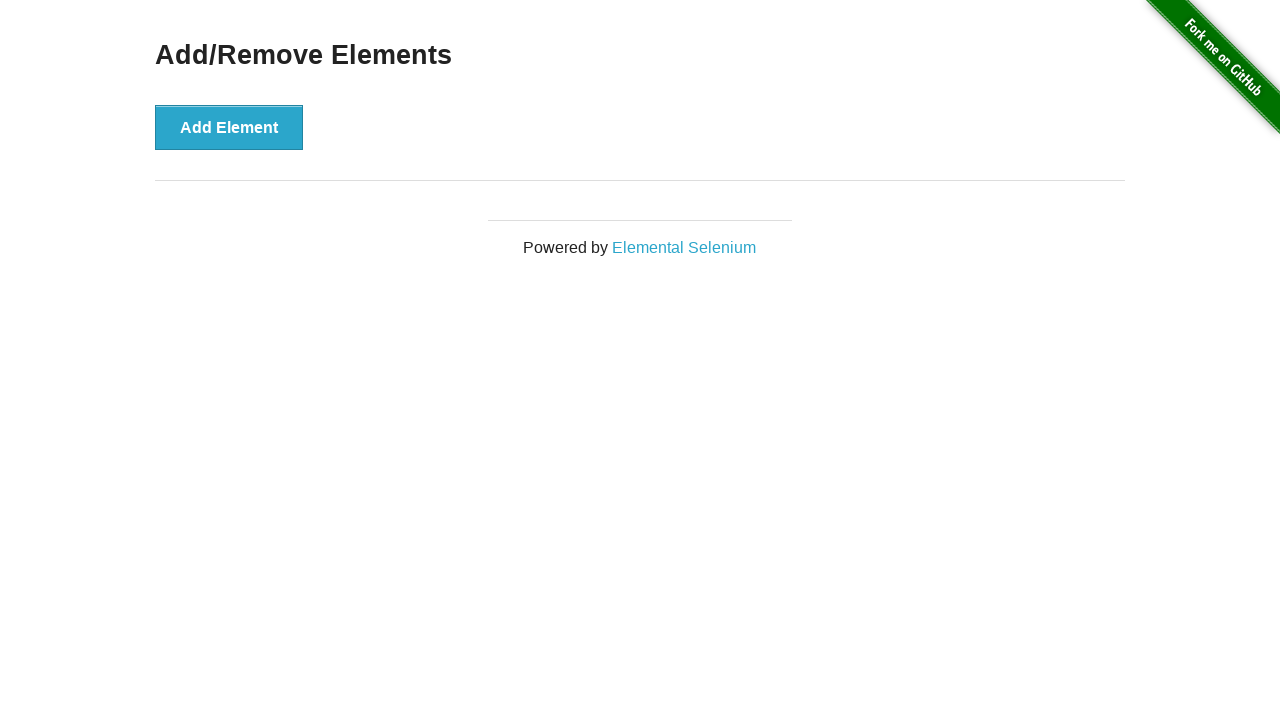

Clicked the Add Element button at (229, 127) on [onclick='addElement()']
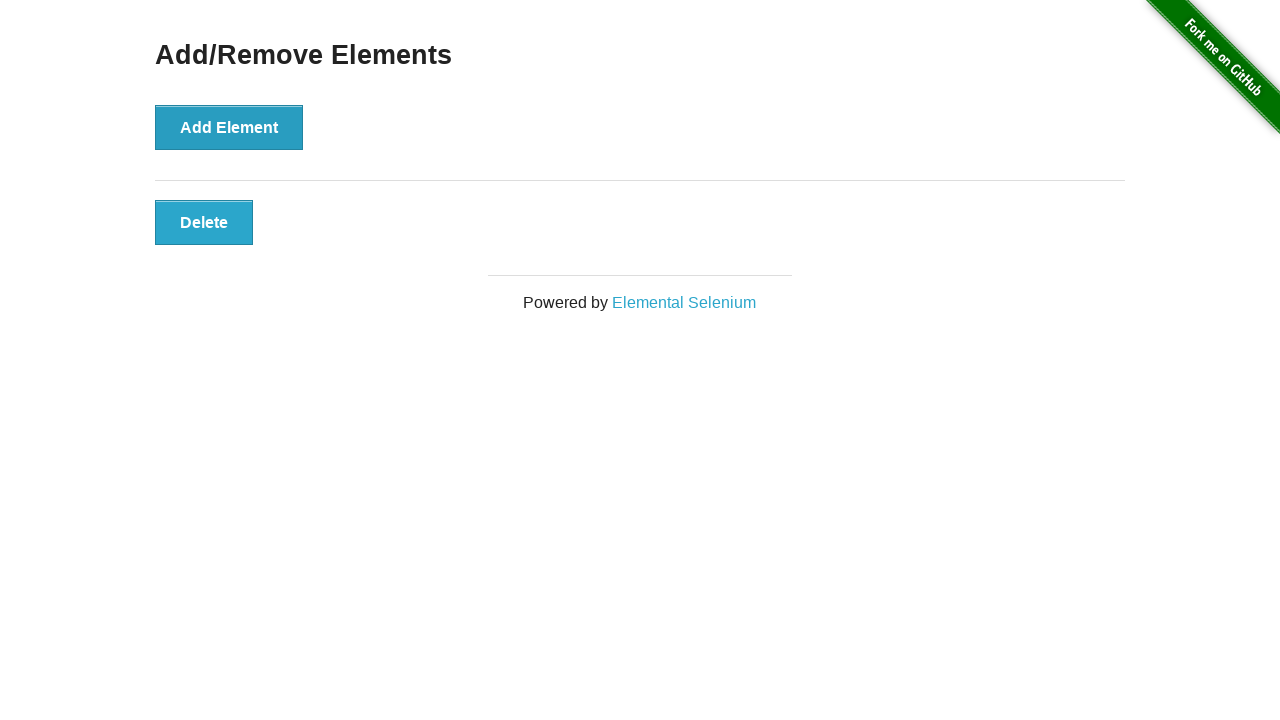

Delete button appeared after clicking Add Element
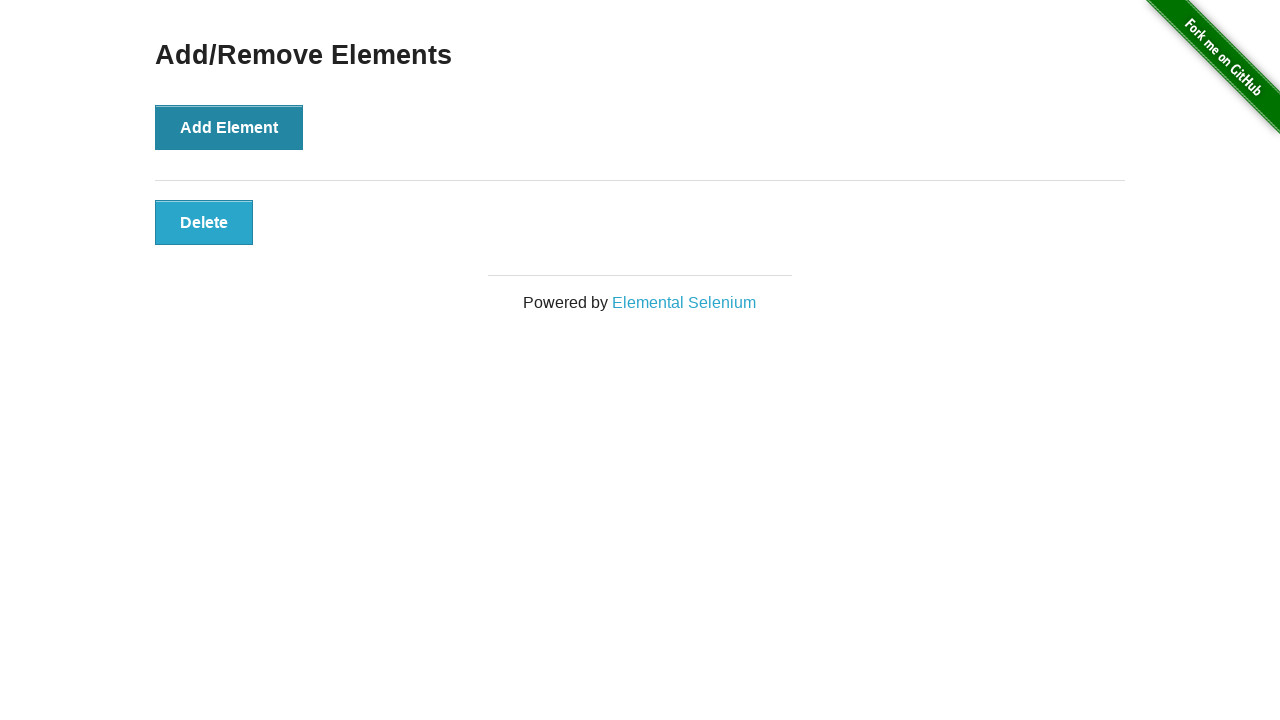

Verified Delete button is visible
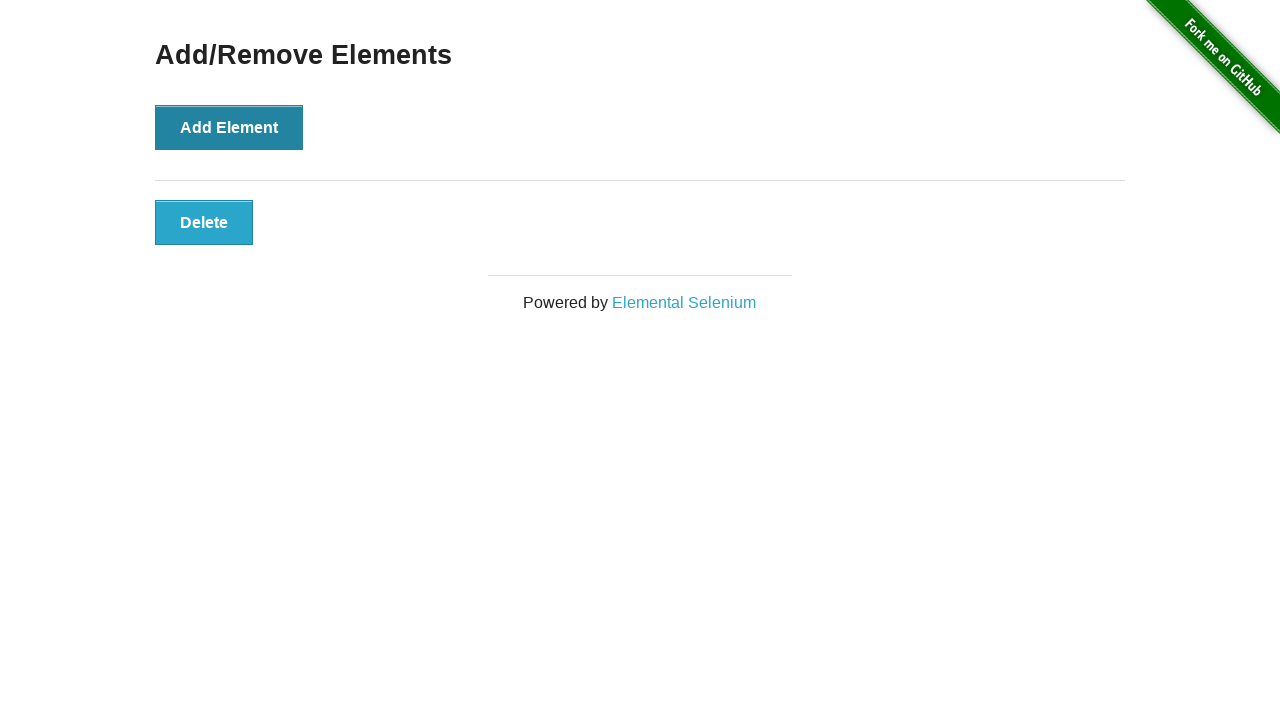

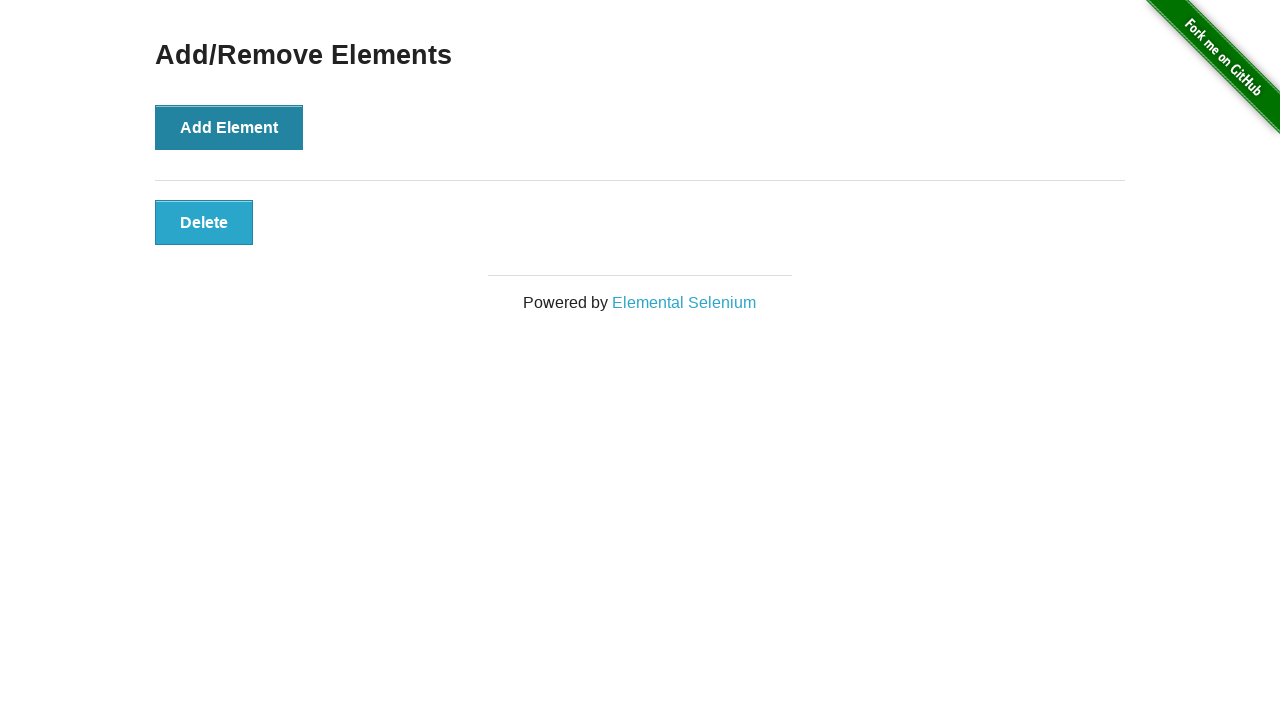